Fills out a simple form with first name, last name, city, and country fields using various element selection methods, then clicks the submit button.

Starting URL: http://suninjuly.github.io/simple_form_find_task.html

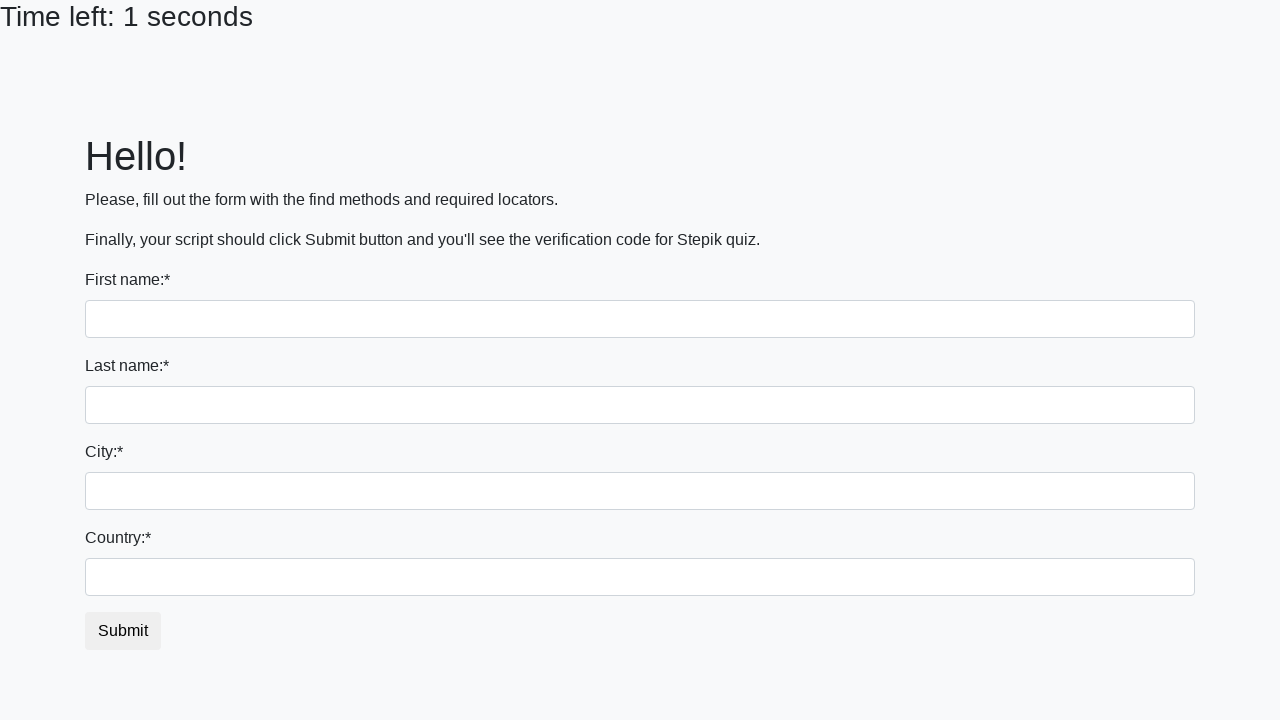

Filled first name field with 'Ivan' on input:first-of-type
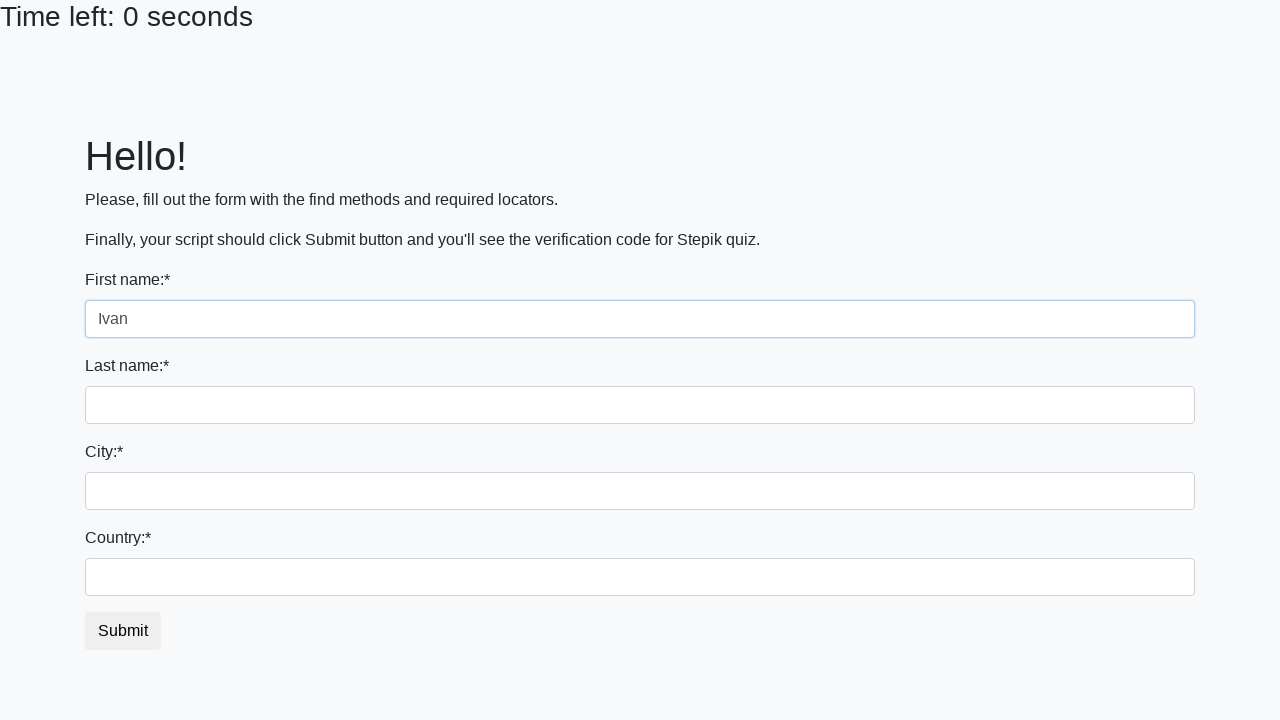

Filled last name field with 'Petrov' on input[name='last_name']
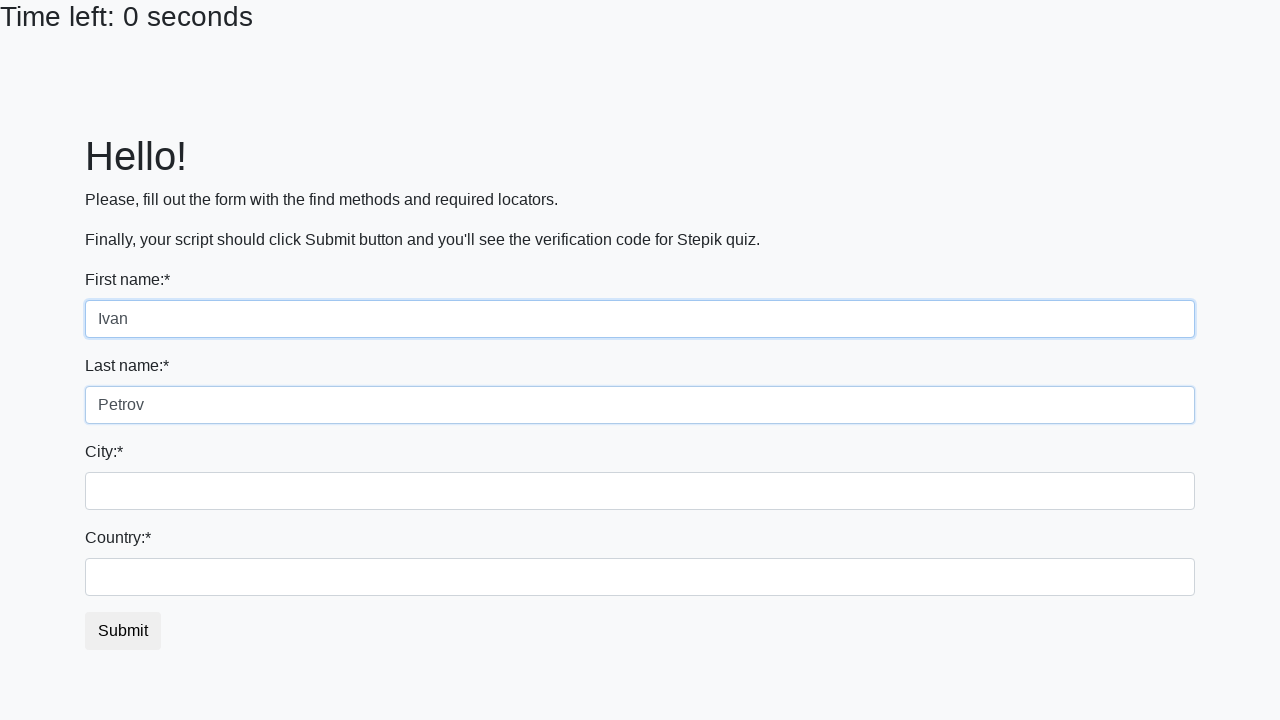

Filled city field with 'Smolensk' on input.city
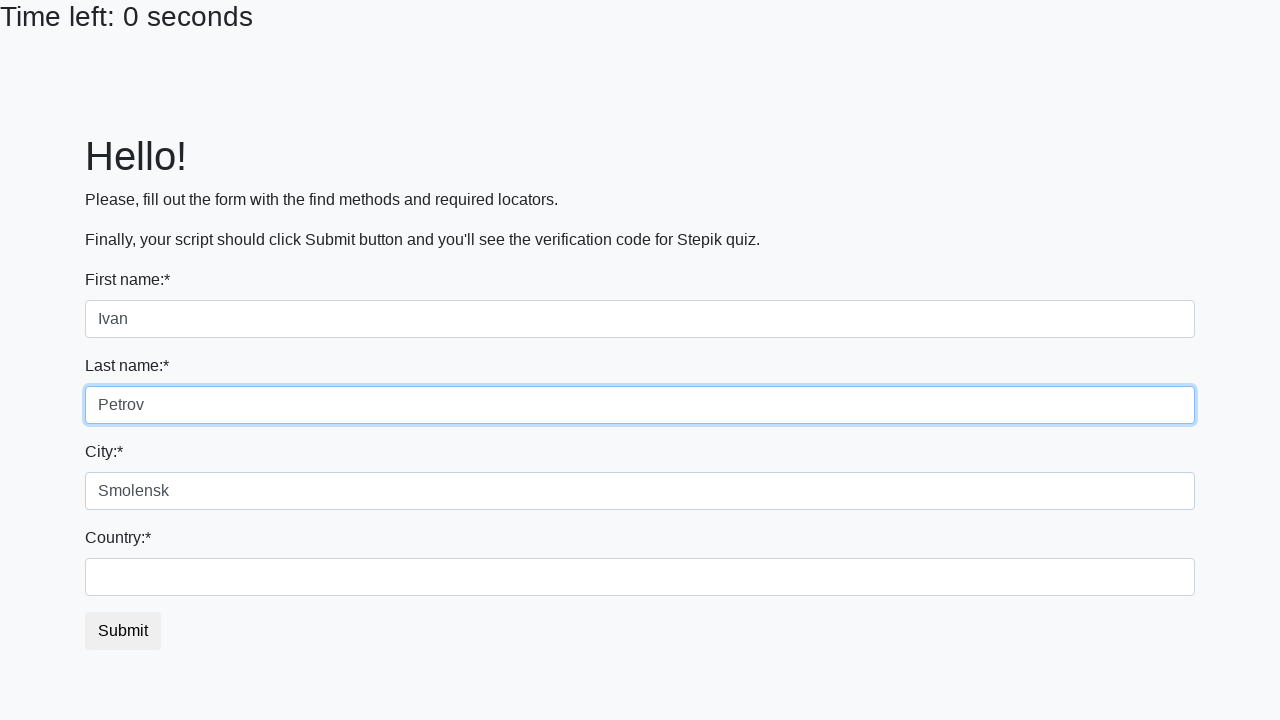

Filled country field with 'Russia' on #country
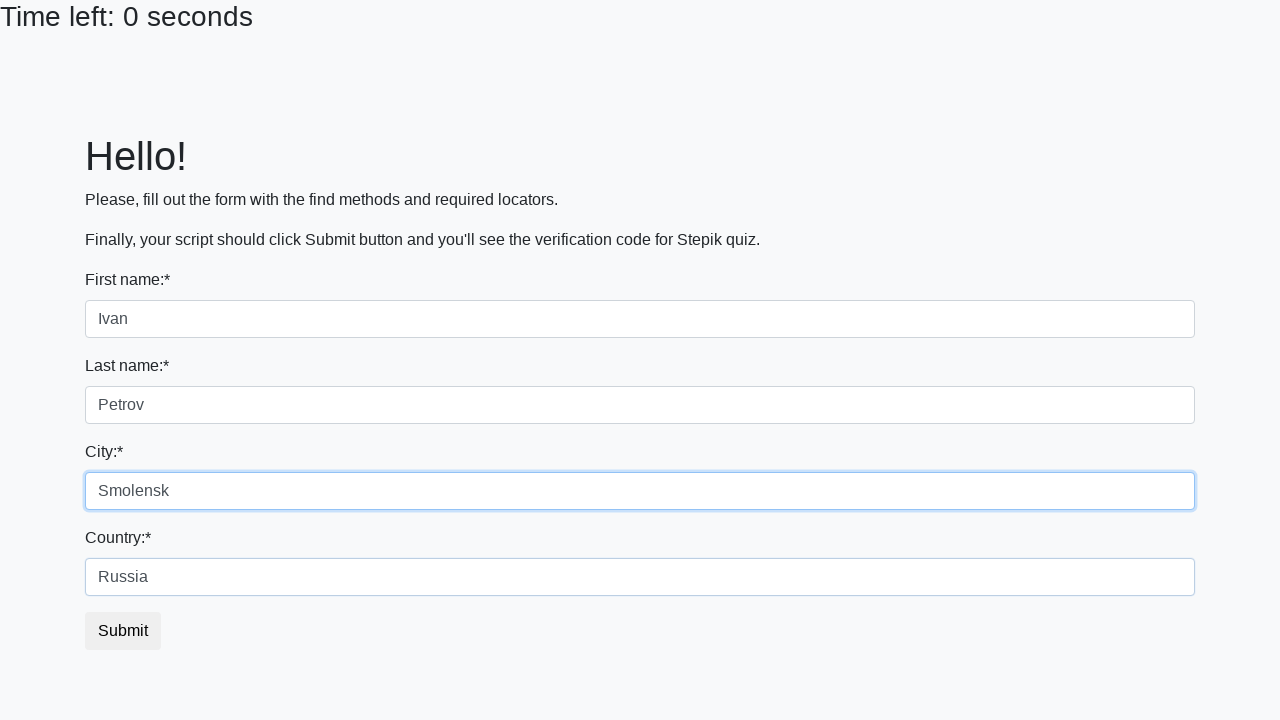

Clicked submit button to submit the form at (123, 631) on button.btn
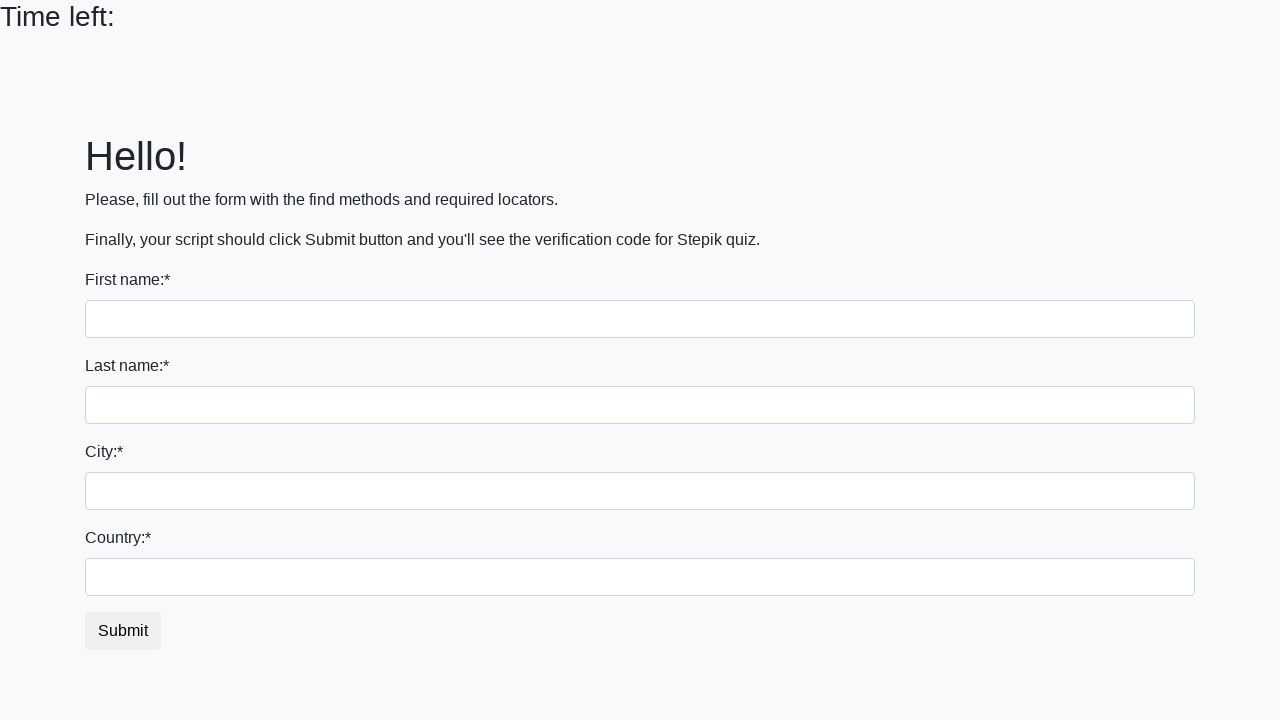

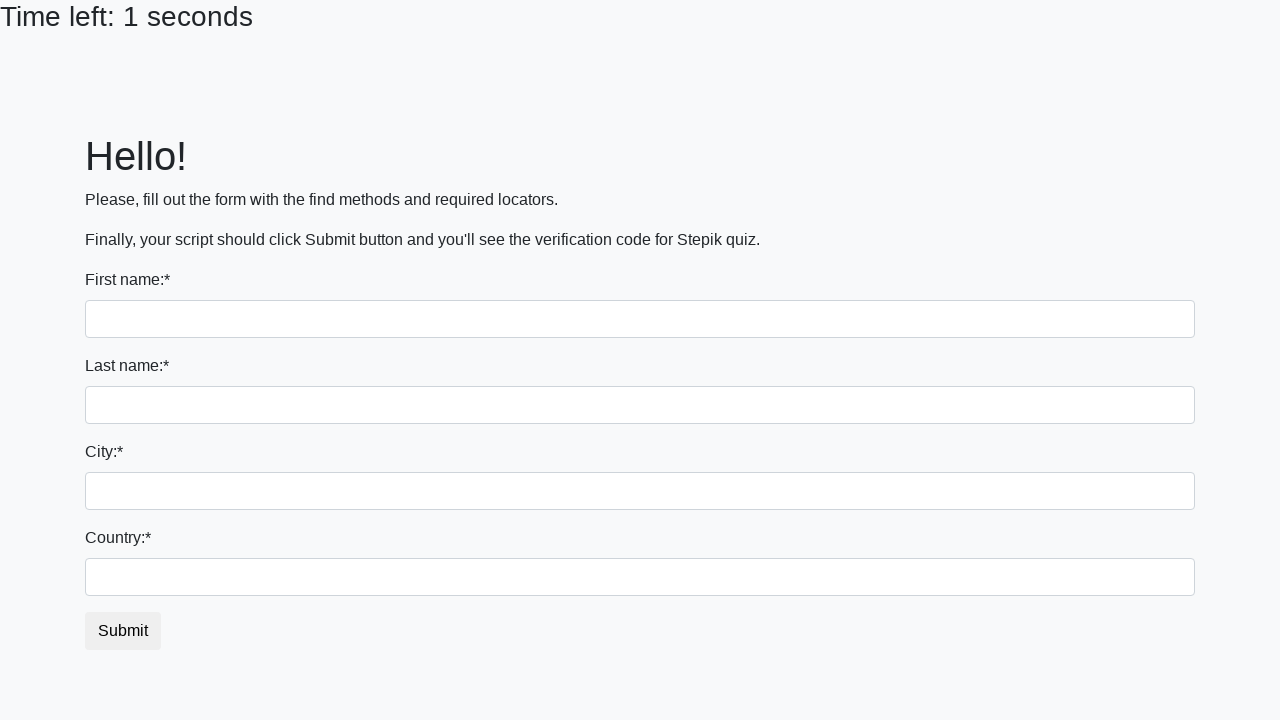